Tests dropdown menu selection by selecting year, month, and day values using three different selection methods (by index, by value, and by visible text)

Starting URL: https://testcenter.techproeducation.com/index.php?page=dropdown

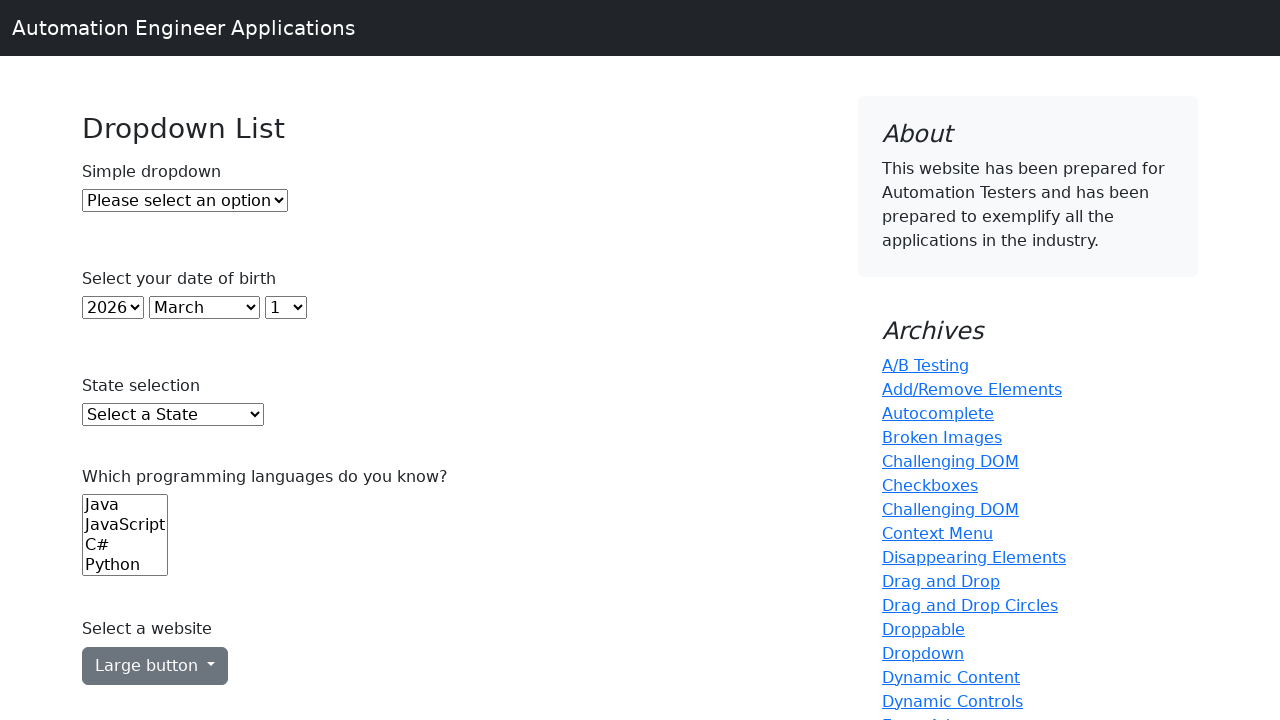

Navigated to dropdown test page
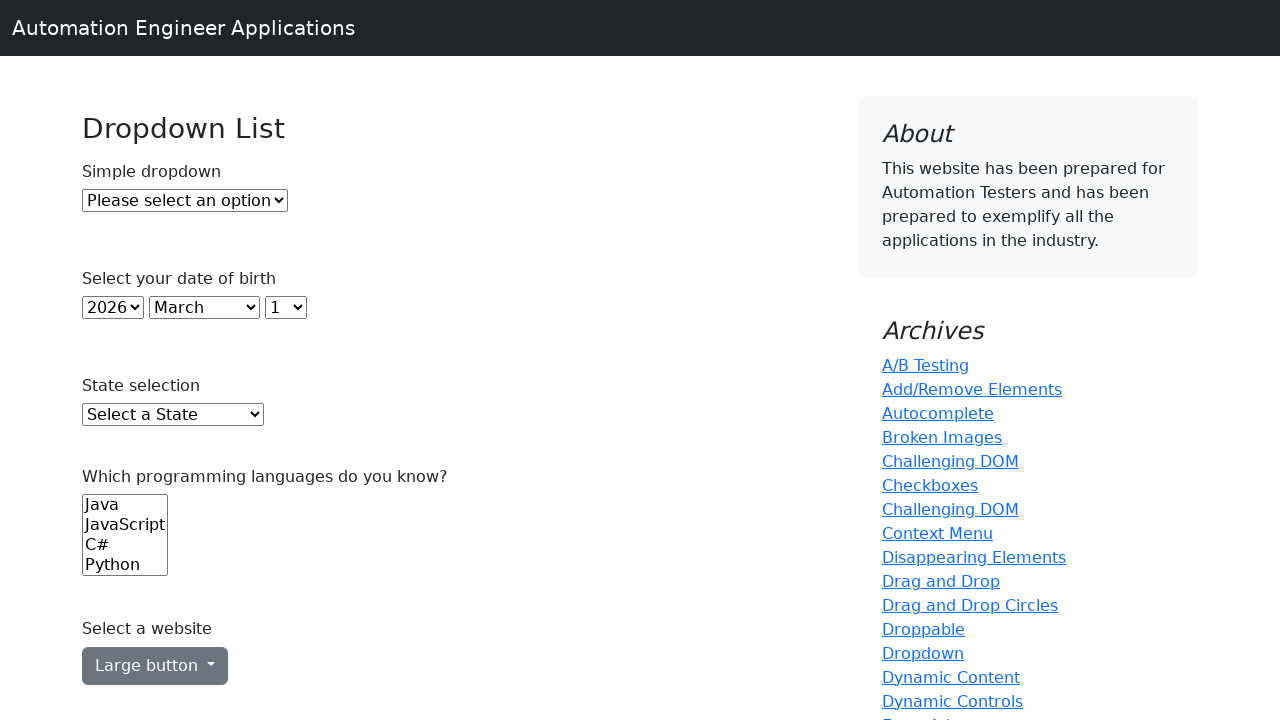

Selected year dropdown by index 0 (first option) on #year
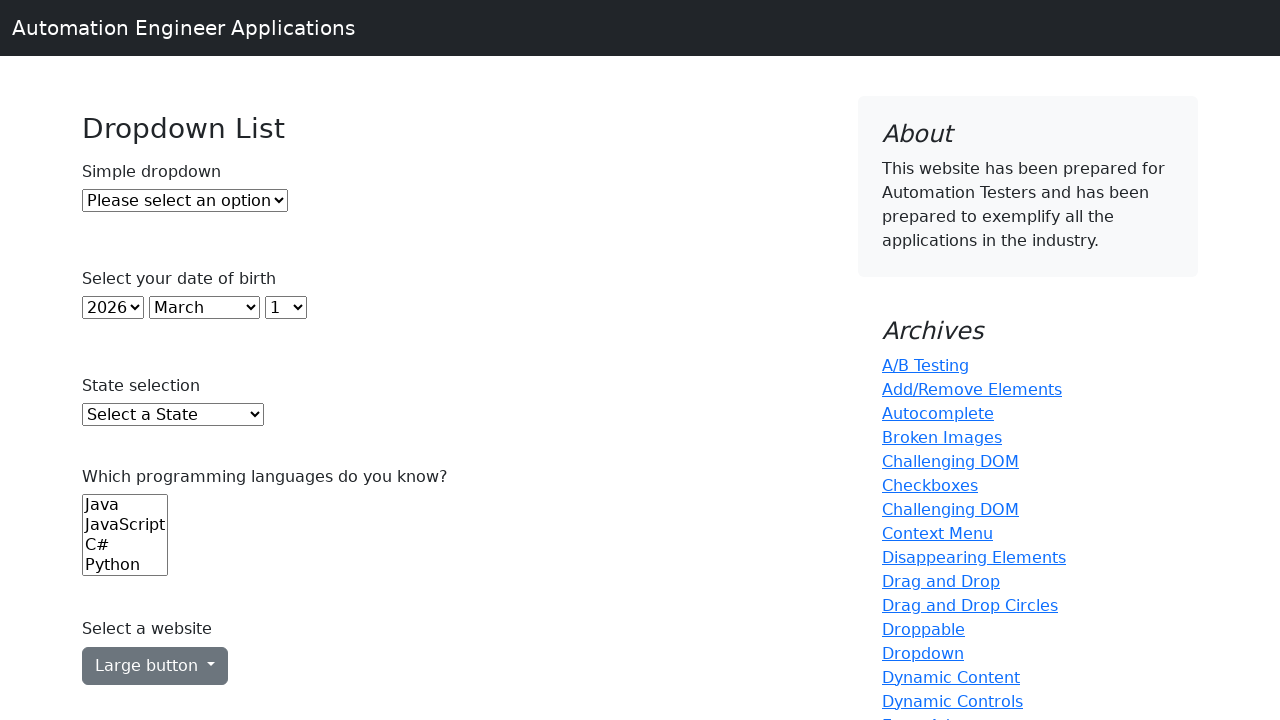

Selected month dropdown by value '4' (May) on #month
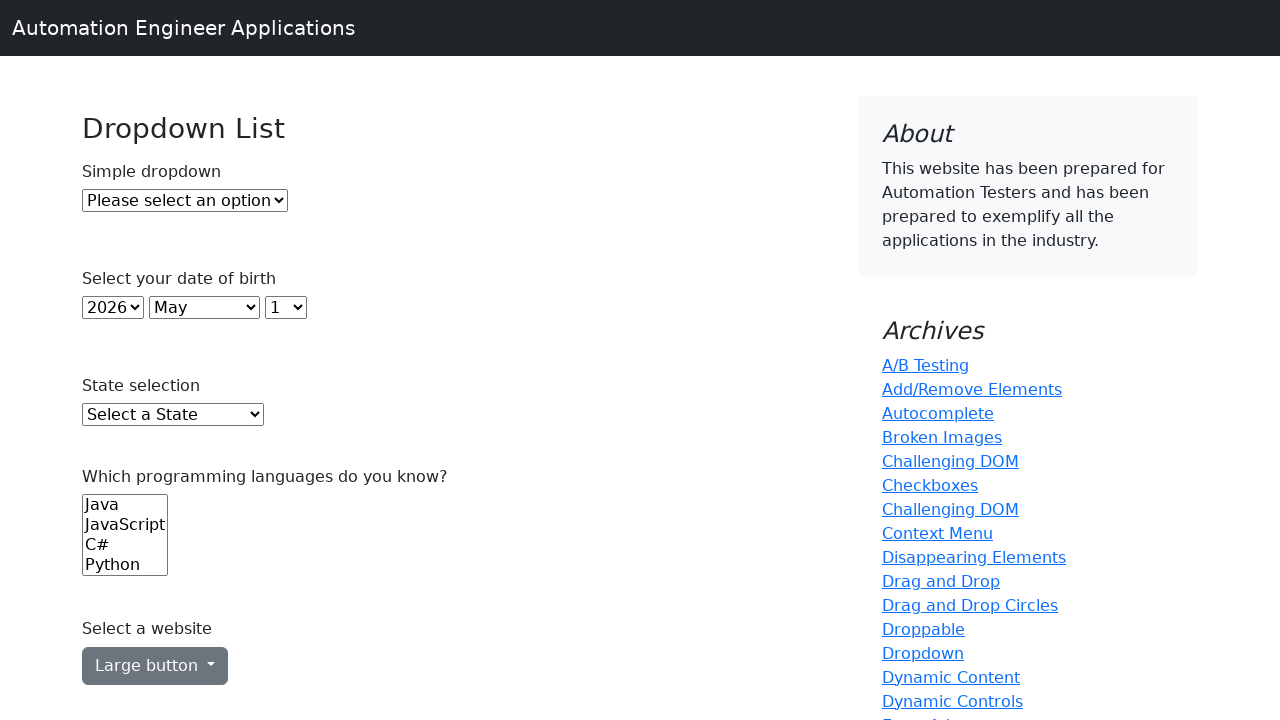

Selected day dropdown by visible text '15' on #day
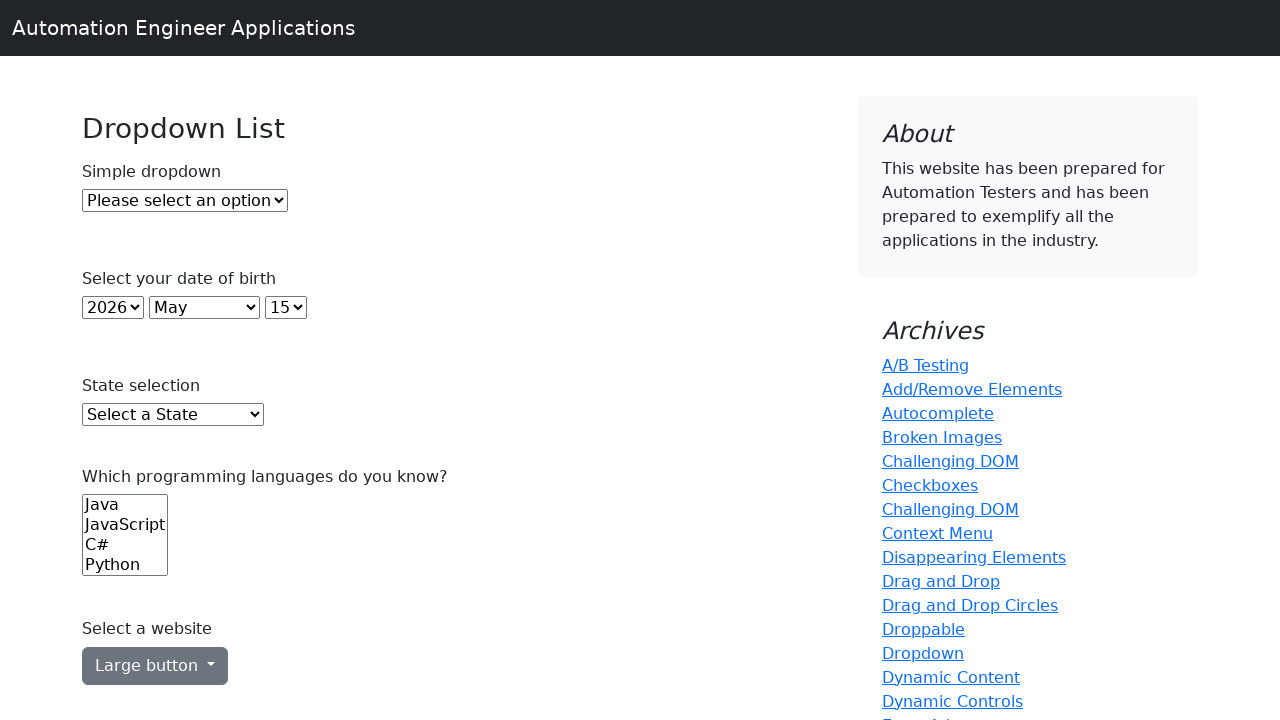

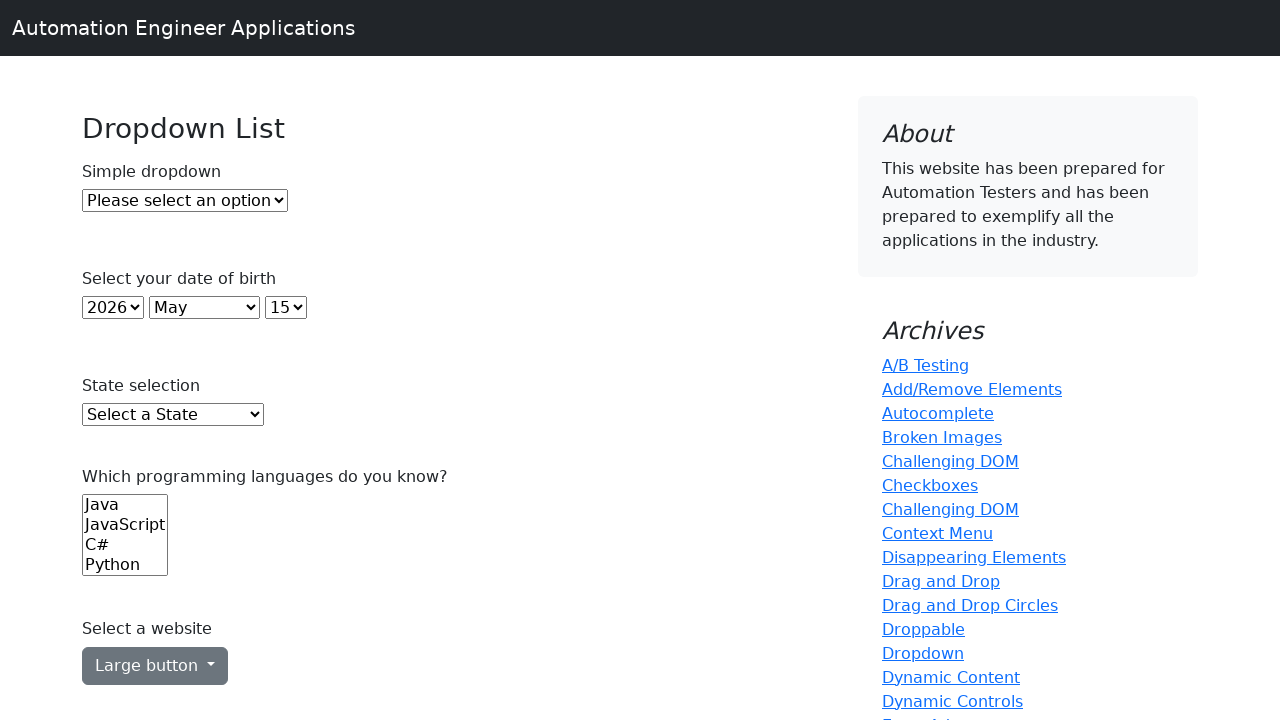